Tests jQuery UI tabs widget by navigating to the tabs demo page, switching to the demo iframe, and clicking on the second tab

Starting URL: https://jqueryui.com/

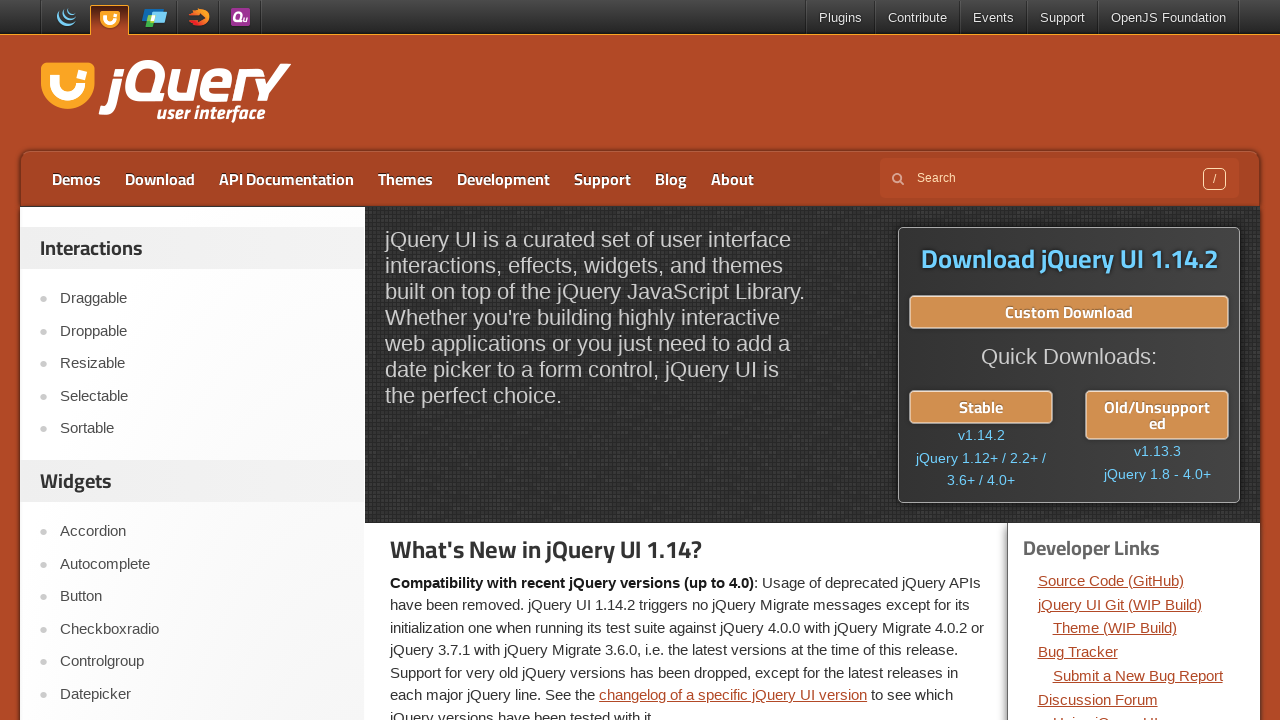

Navigated to jQuery UI tabs demo page
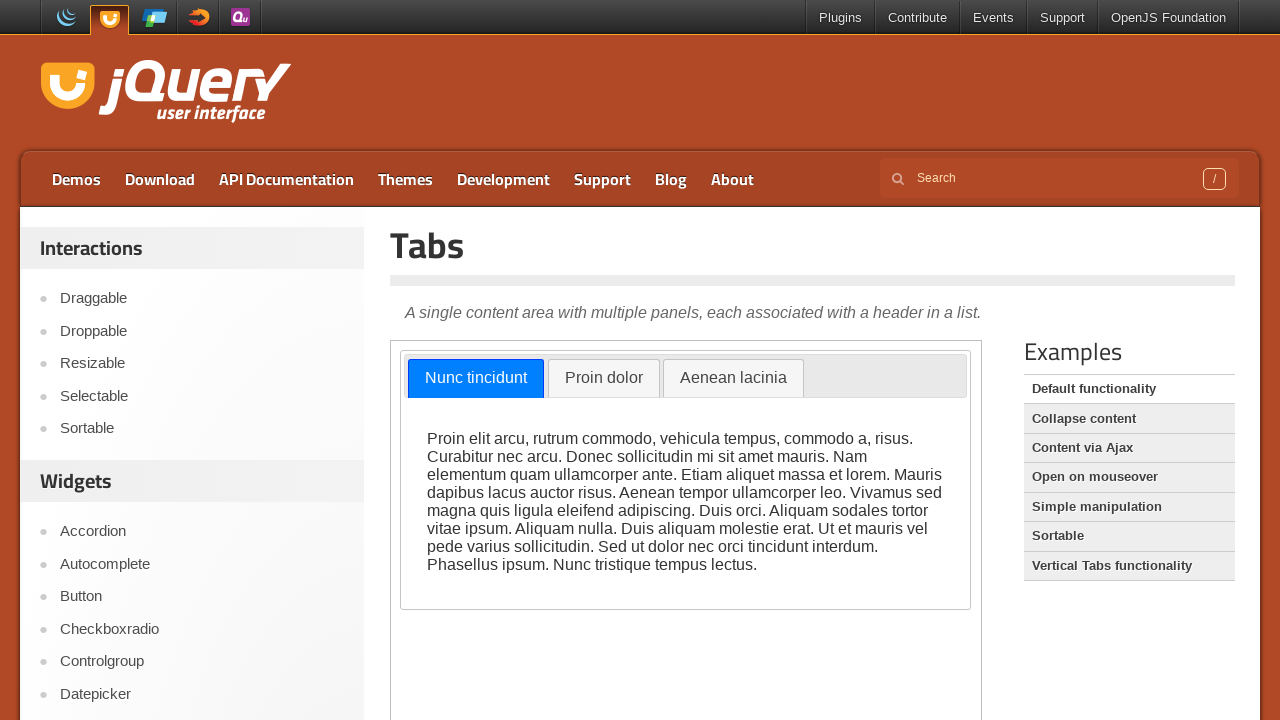

Located the demo iframe
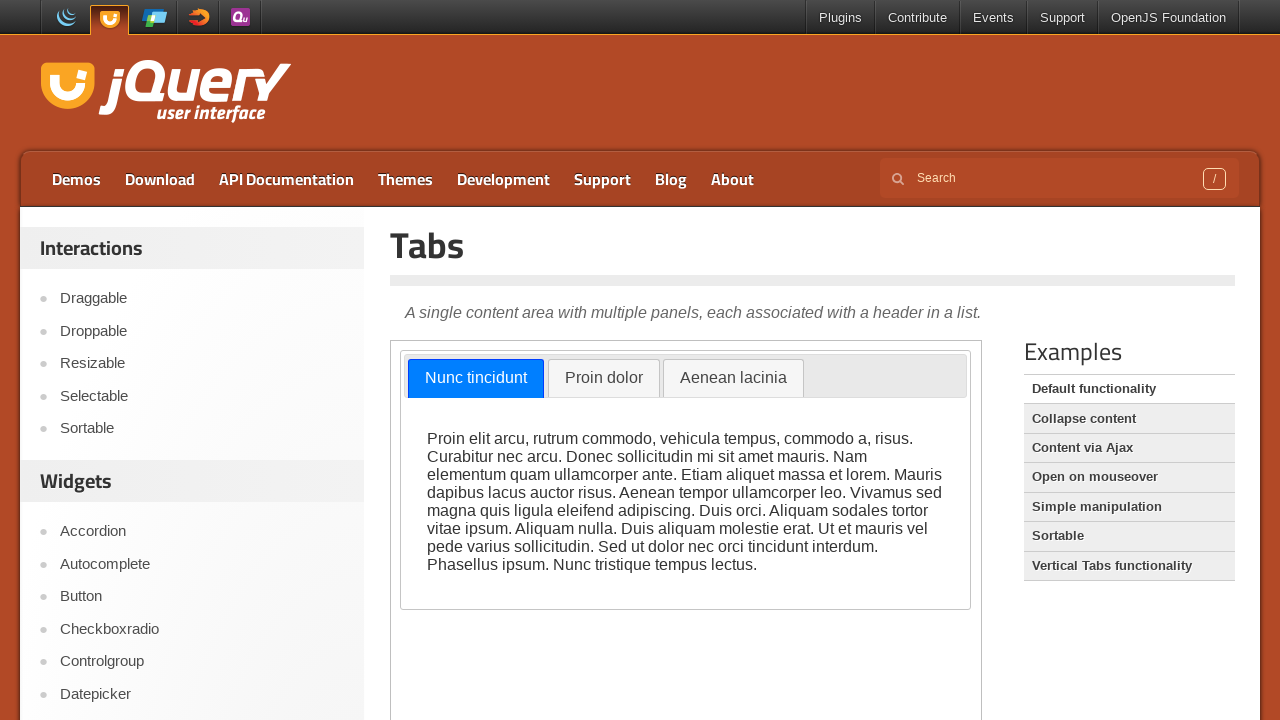

Clicked on the second tab at (604, 379) on .demo-frame >> internal:control=enter-frame >> #ui-id-2
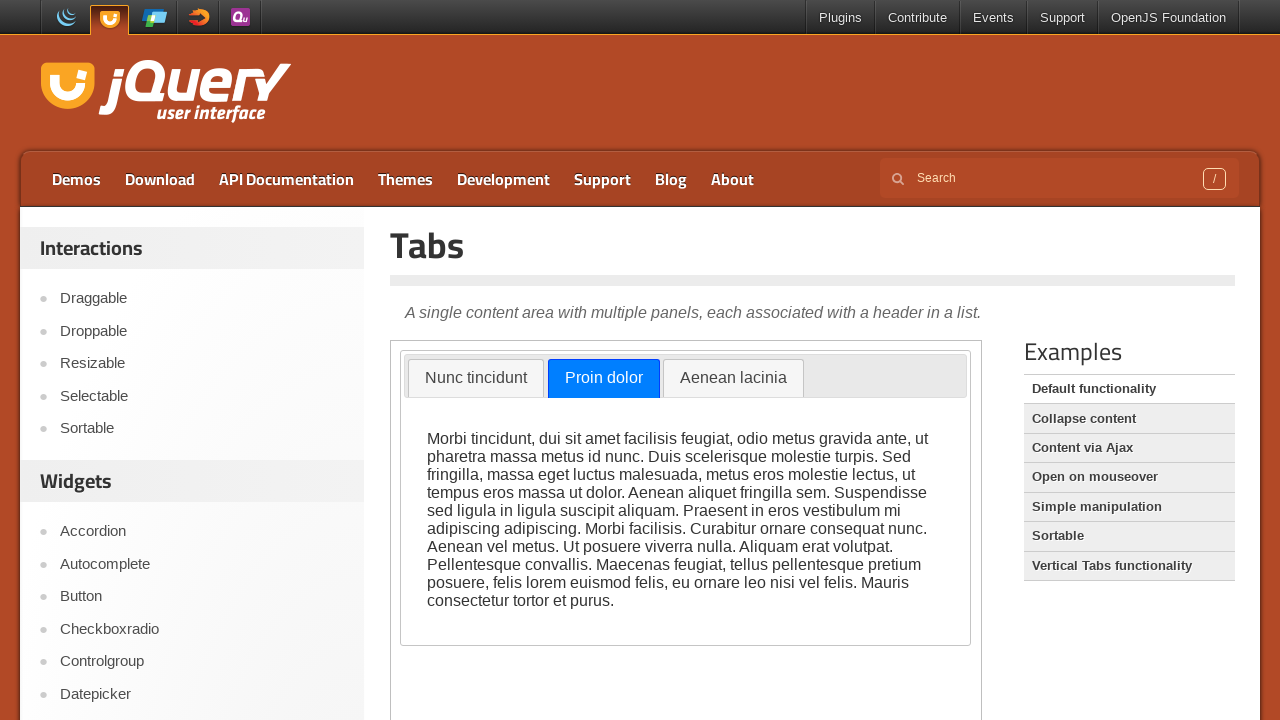

Second tab content became visible
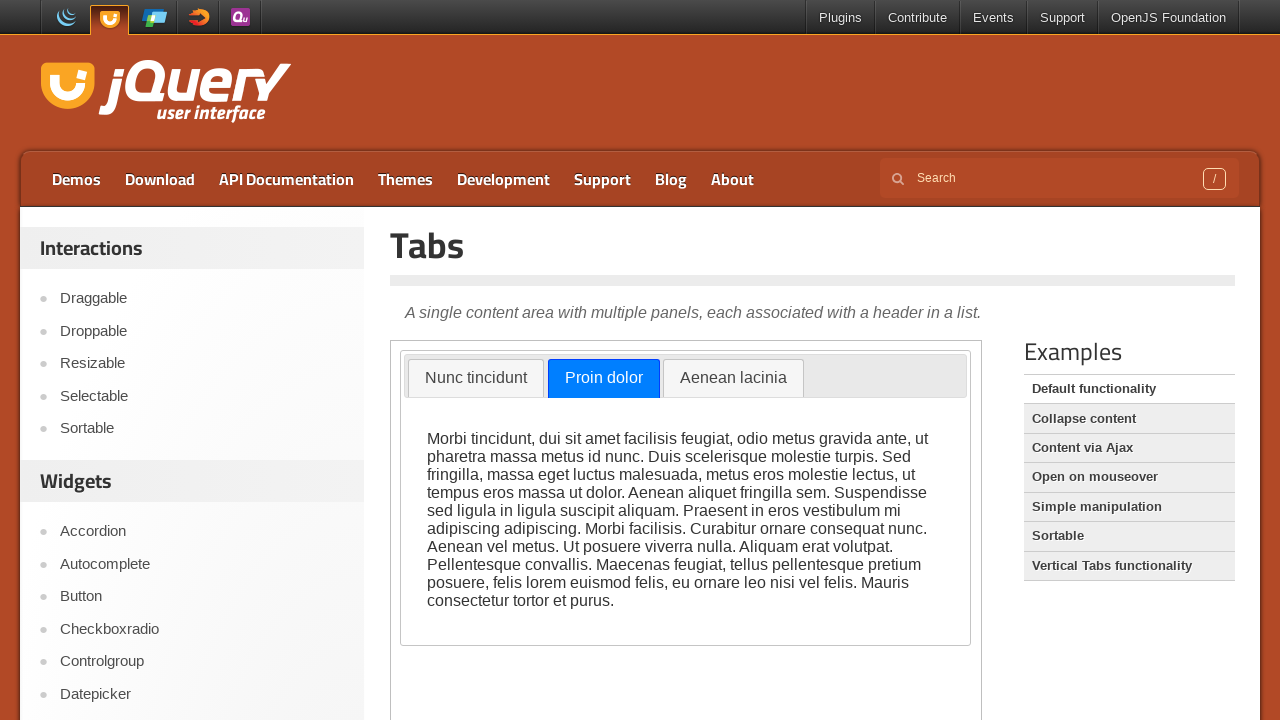

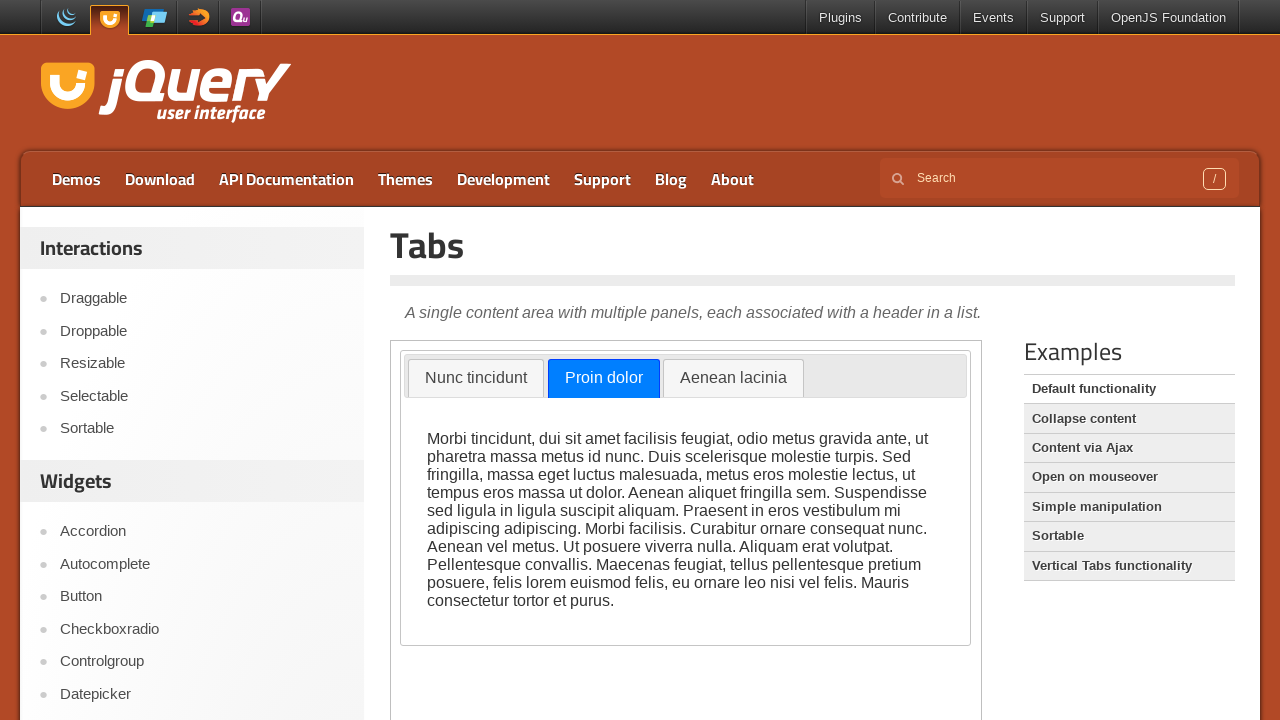